Tests login form validation by clicking the login button without entering any credentials and verifying that the appropriate error message "Username is required" is displayed.

Starting URL: https://www.saucedemo.com/

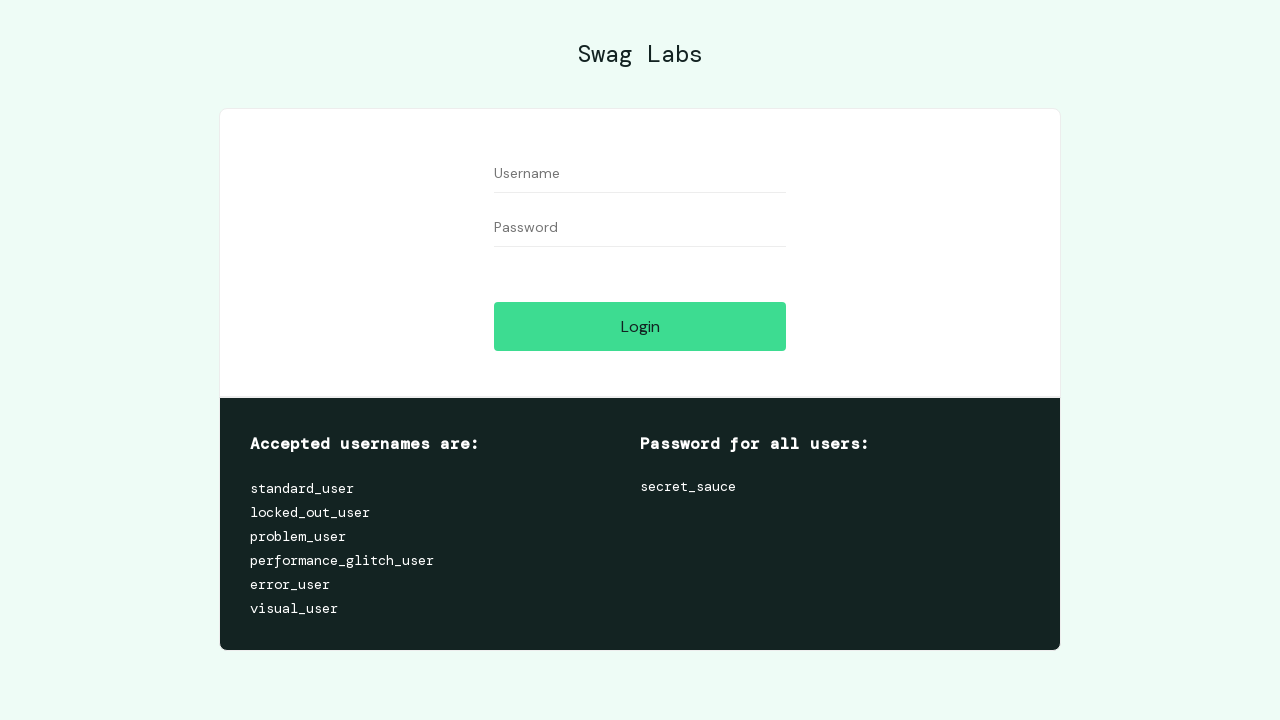

Clicked login button without entering credentials at (640, 326) on #login-button
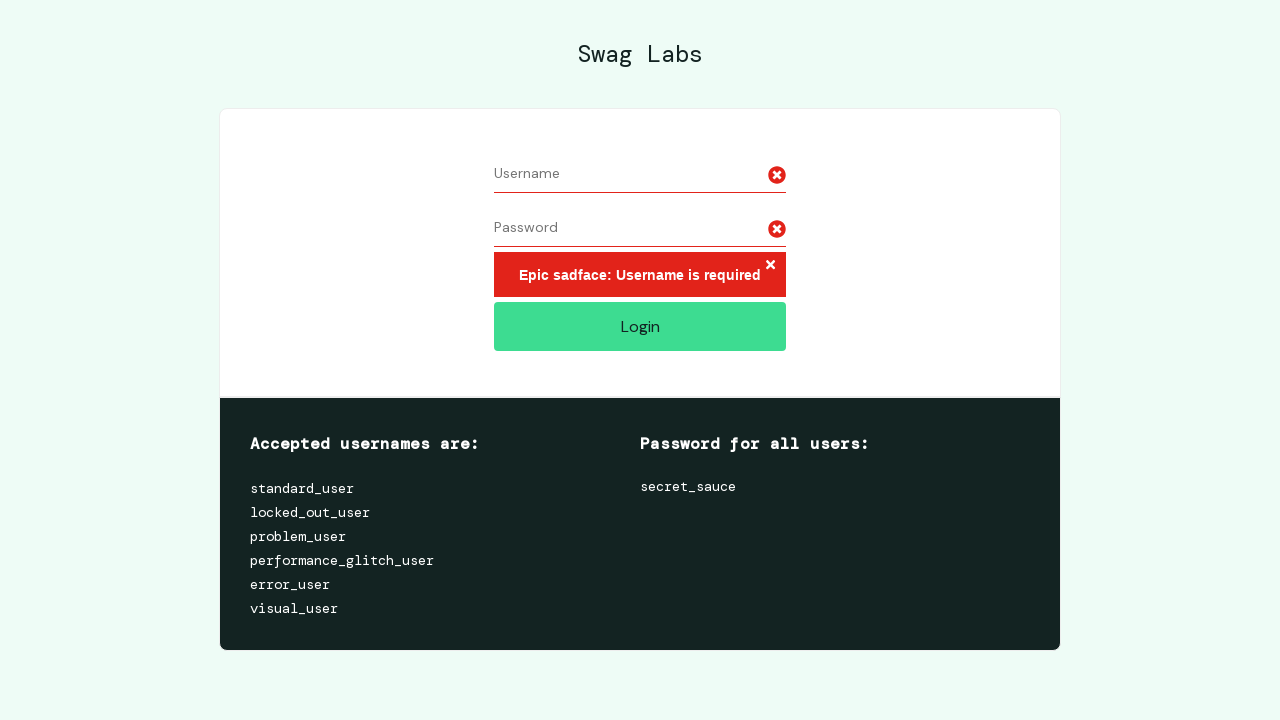

Waited for error message container to appear
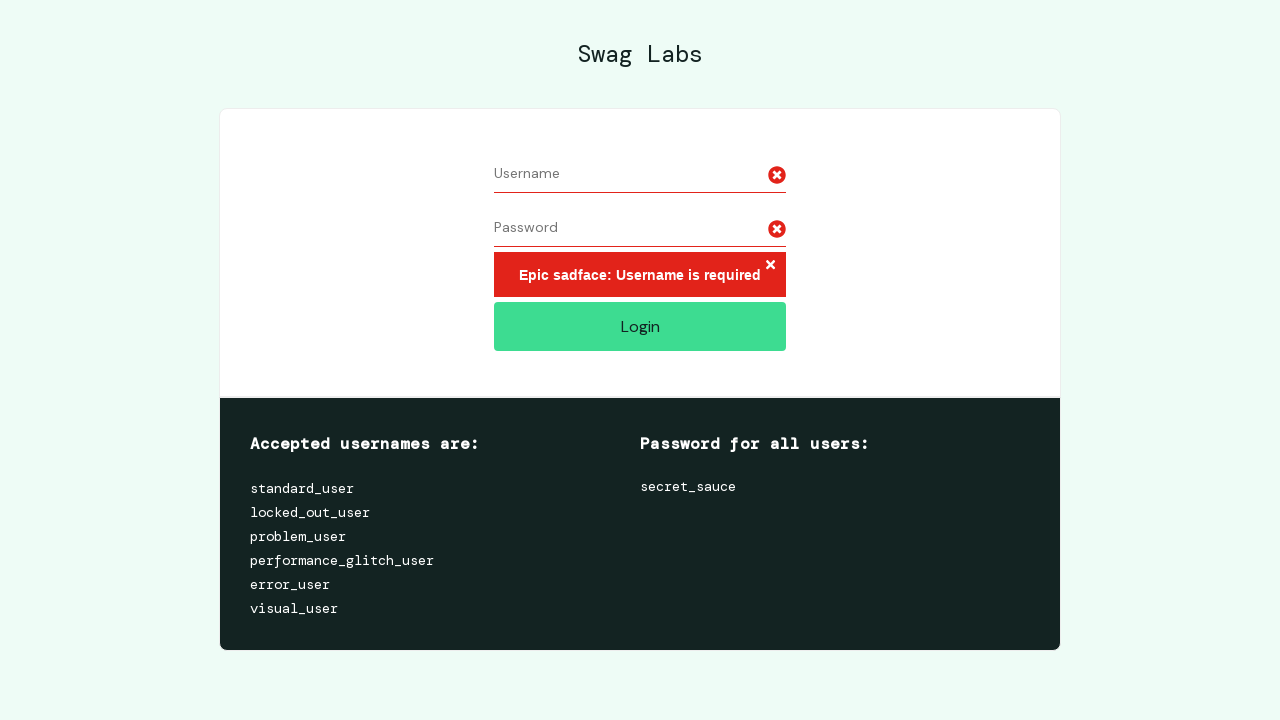

Verified error message contains 'Username is required'
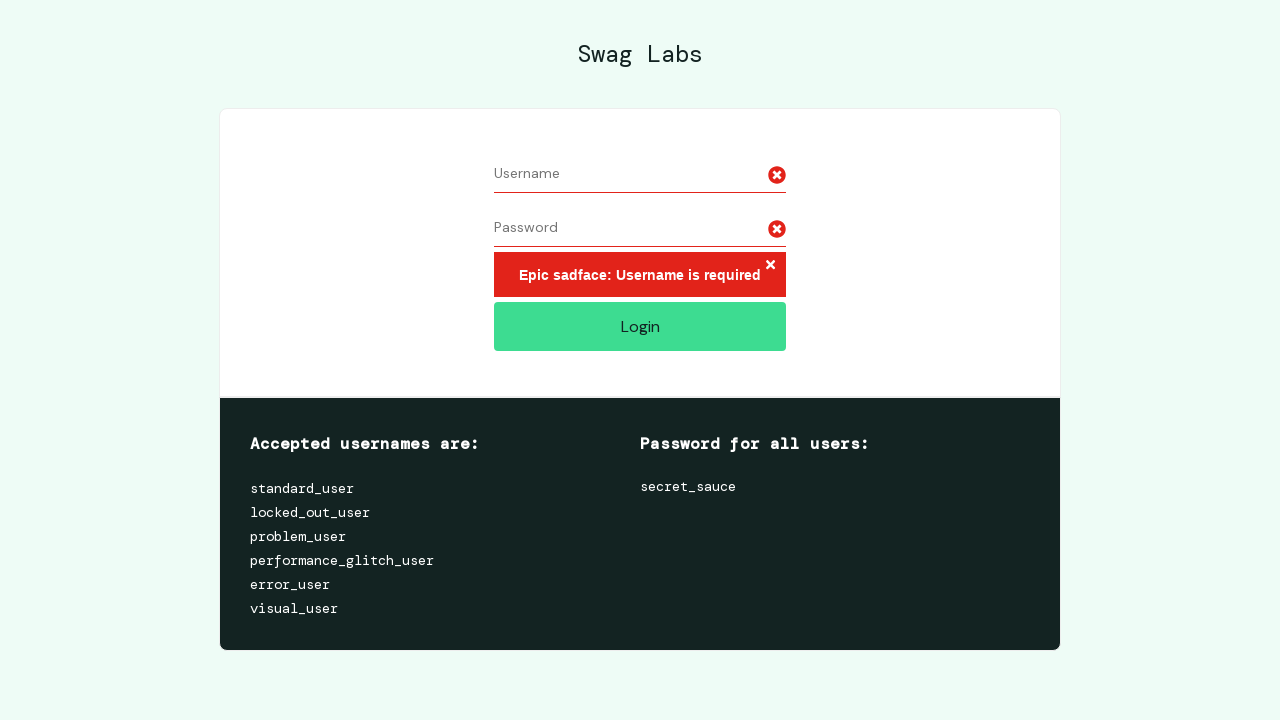

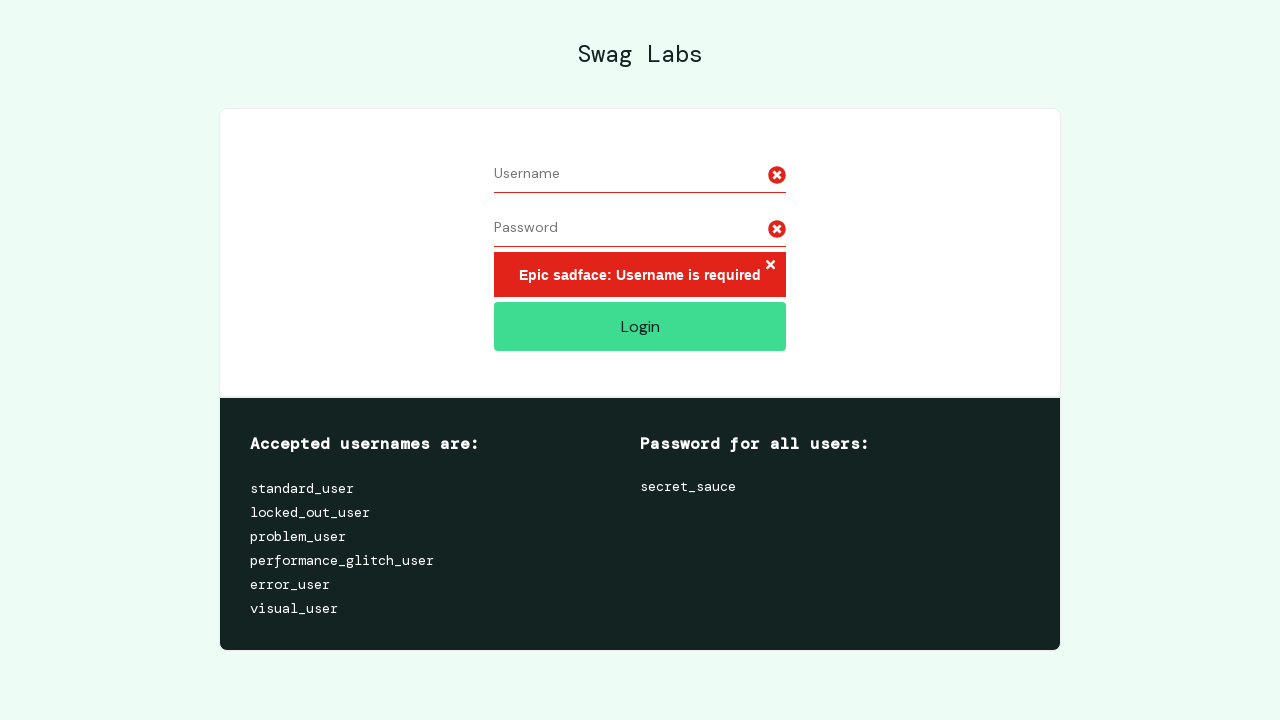